Demonstrates drag-and-drop by offset action by dragging the draggable element to a specific offset position.

Starting URL: https://crossbrowsertesting.github.io/drag-and-drop

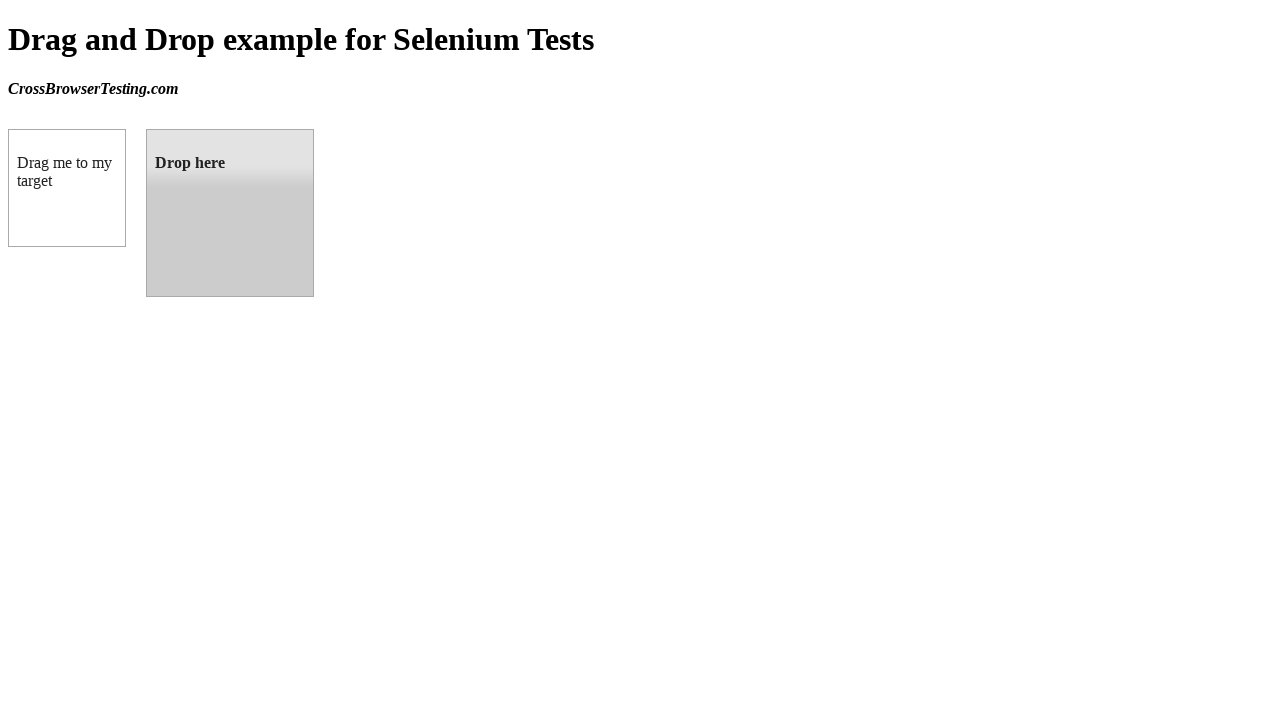

Navigated to drag-and-drop test page
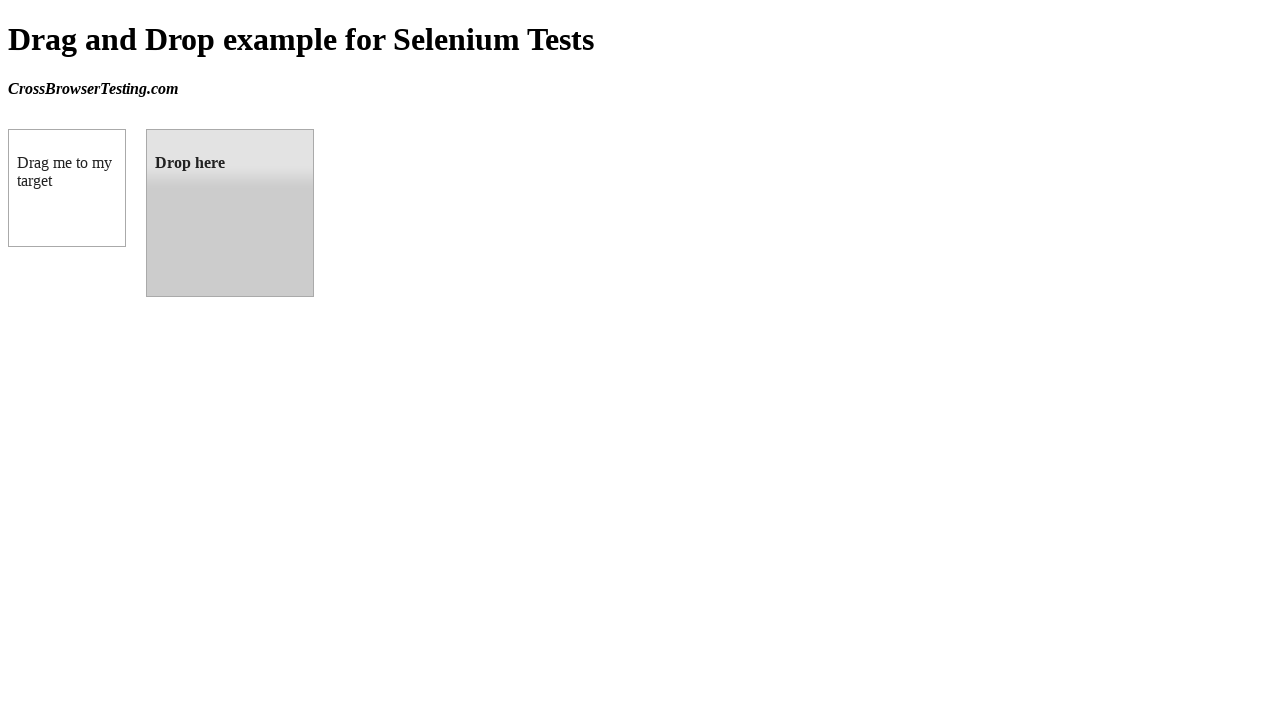

Located draggable source element
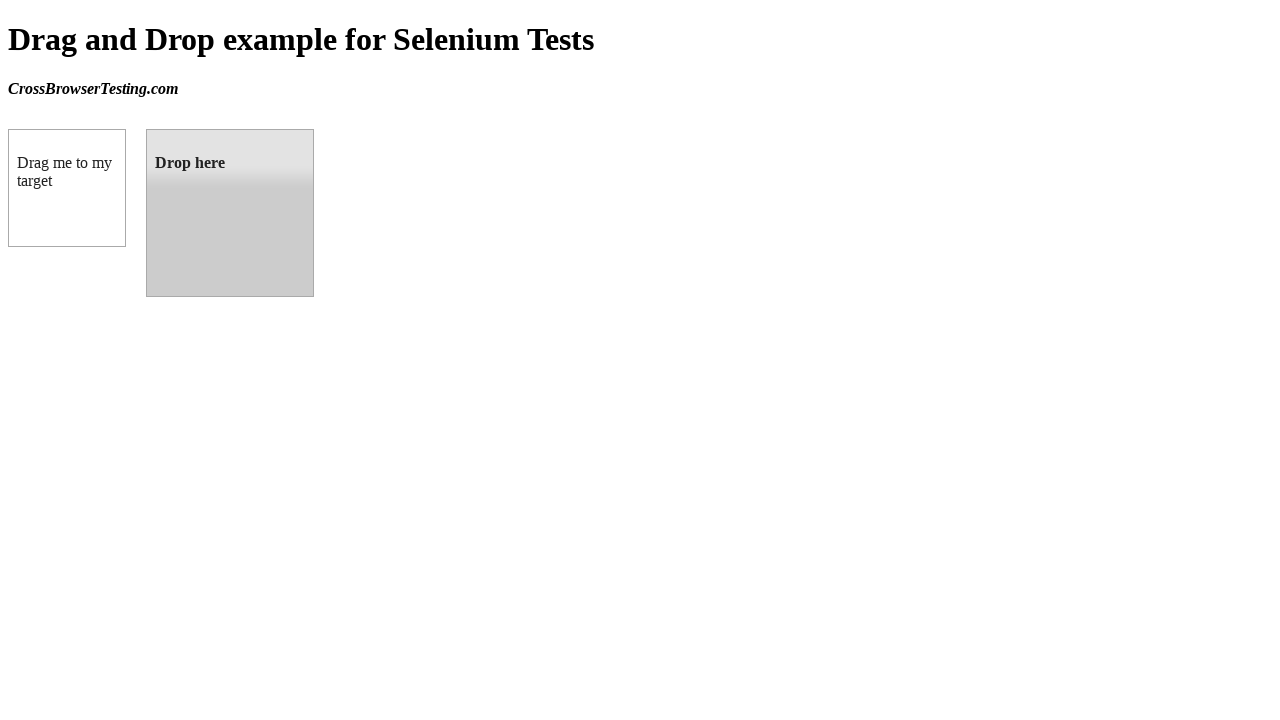

Located droppable target element
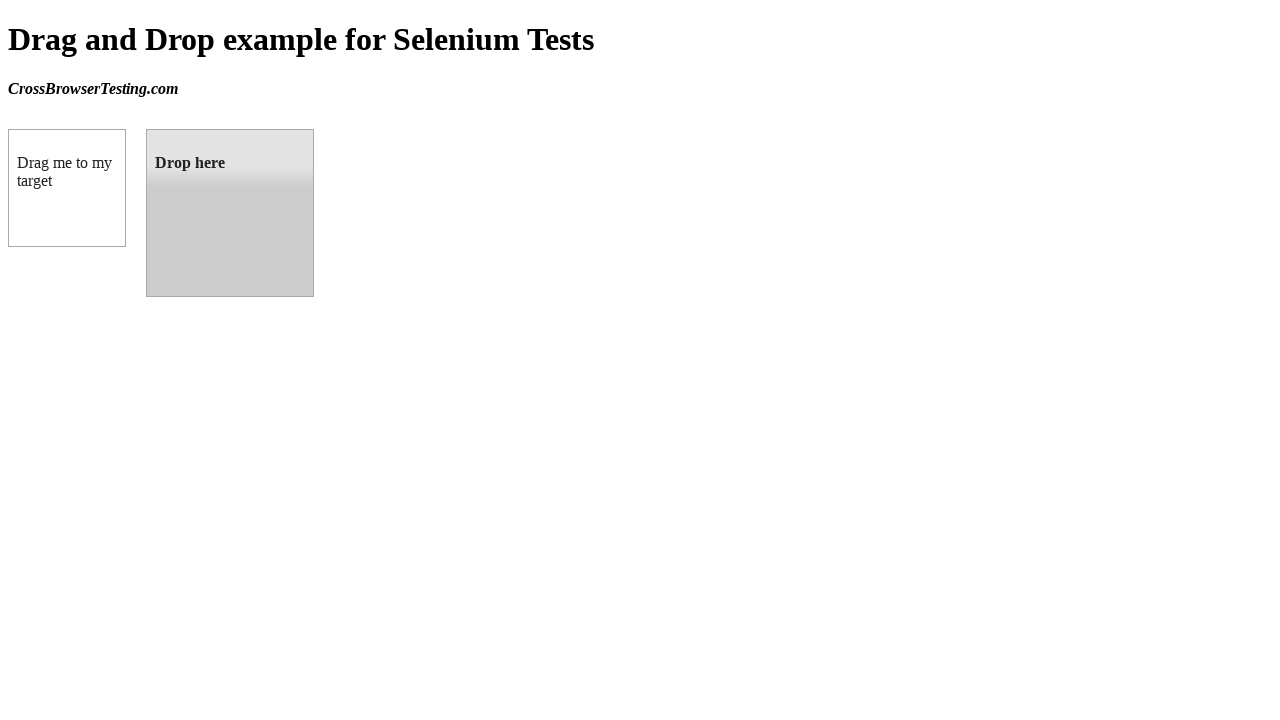

Retrieved target element's bounding box
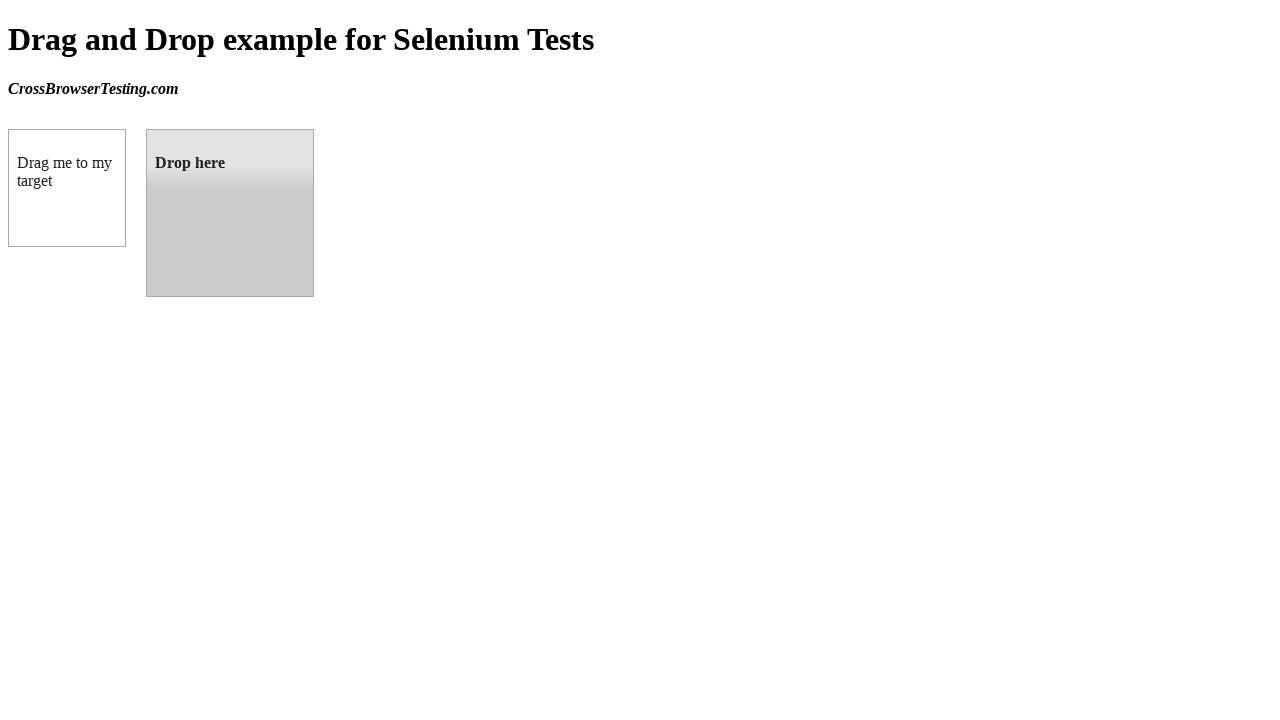

Dragged source element to target element position at (230, 213)
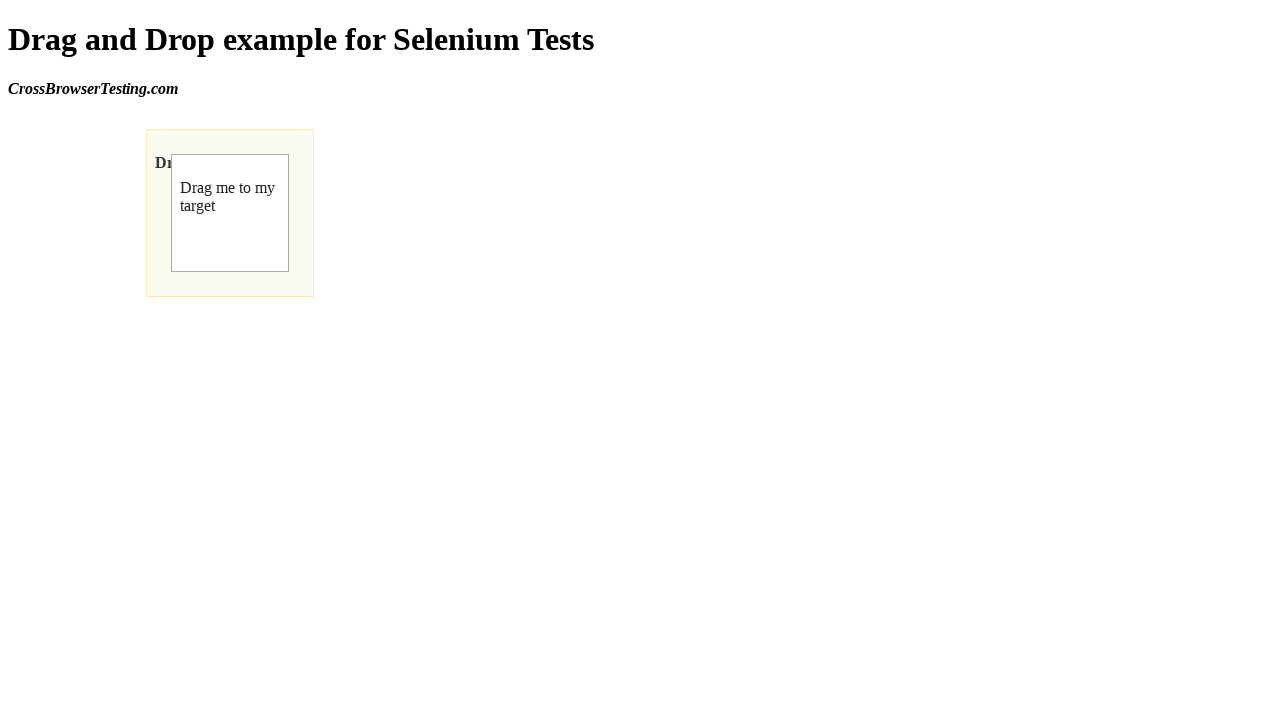

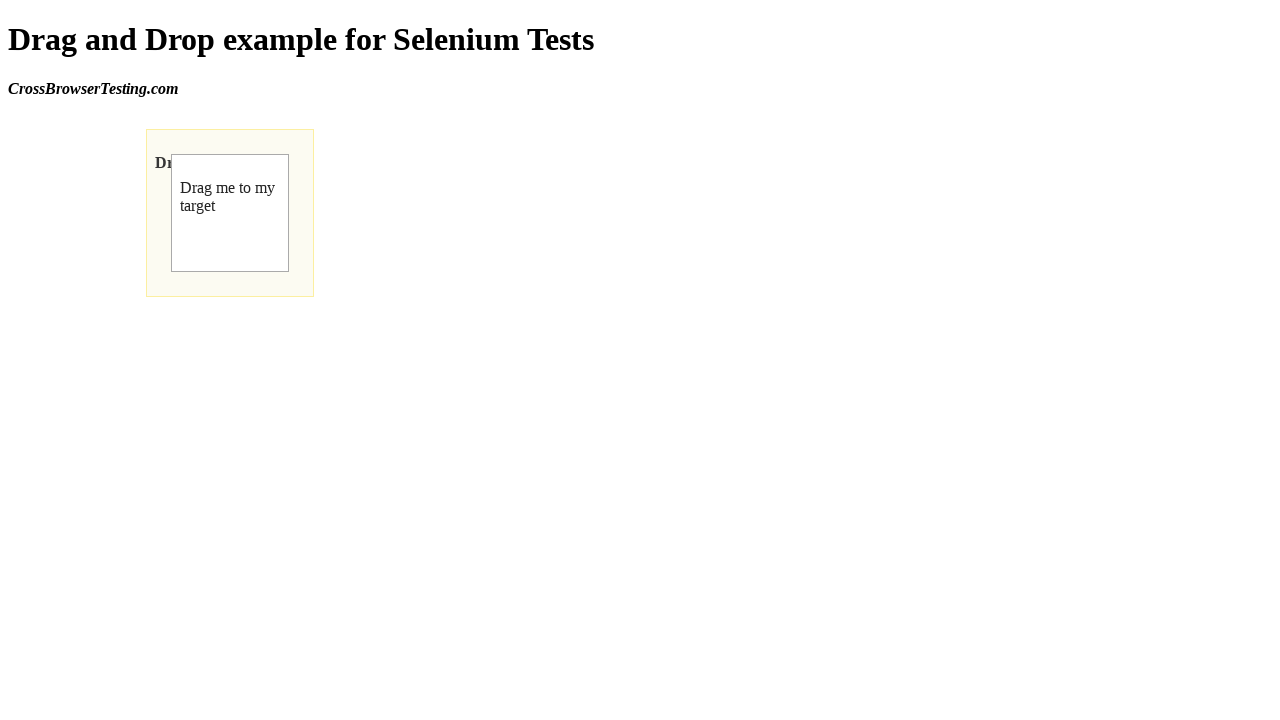